Tests clicking a button with text "Click me" inside an iframe

Starting URL: https://www.w3schools.com/jsref/tryit.asp?filename=tryjsref_onclick

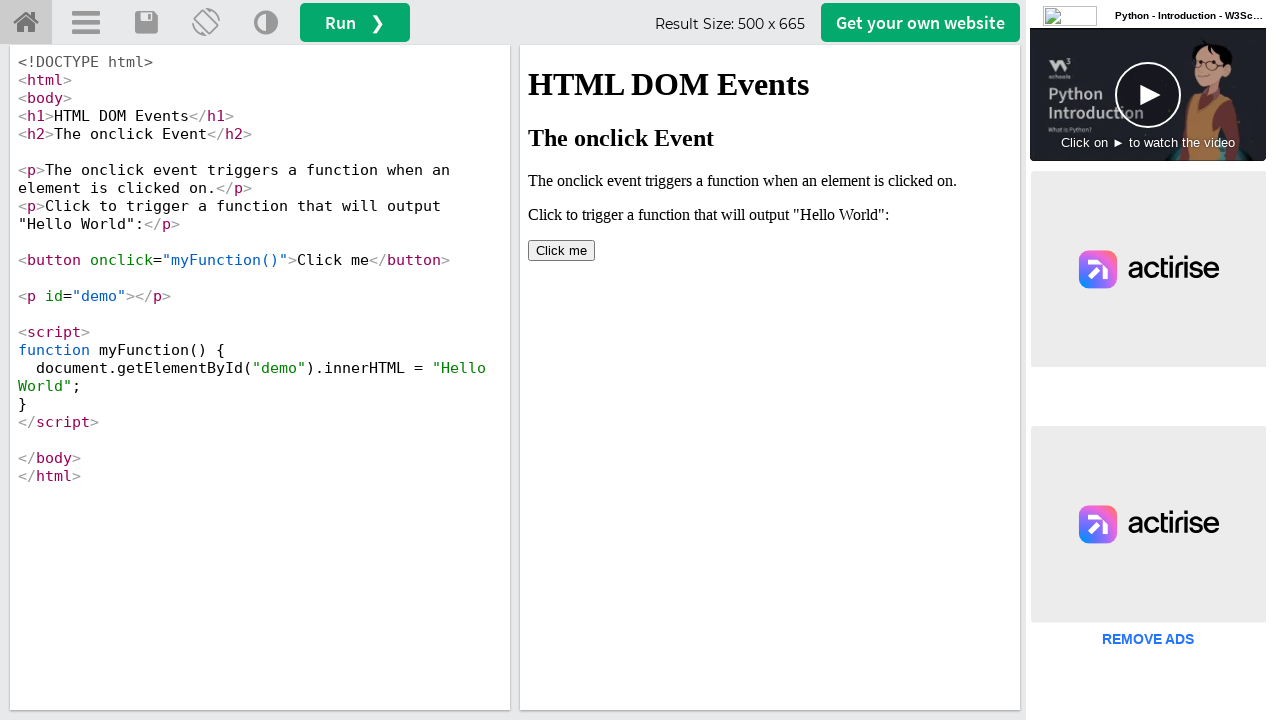

Switched to iframe with name 'iframeResult'
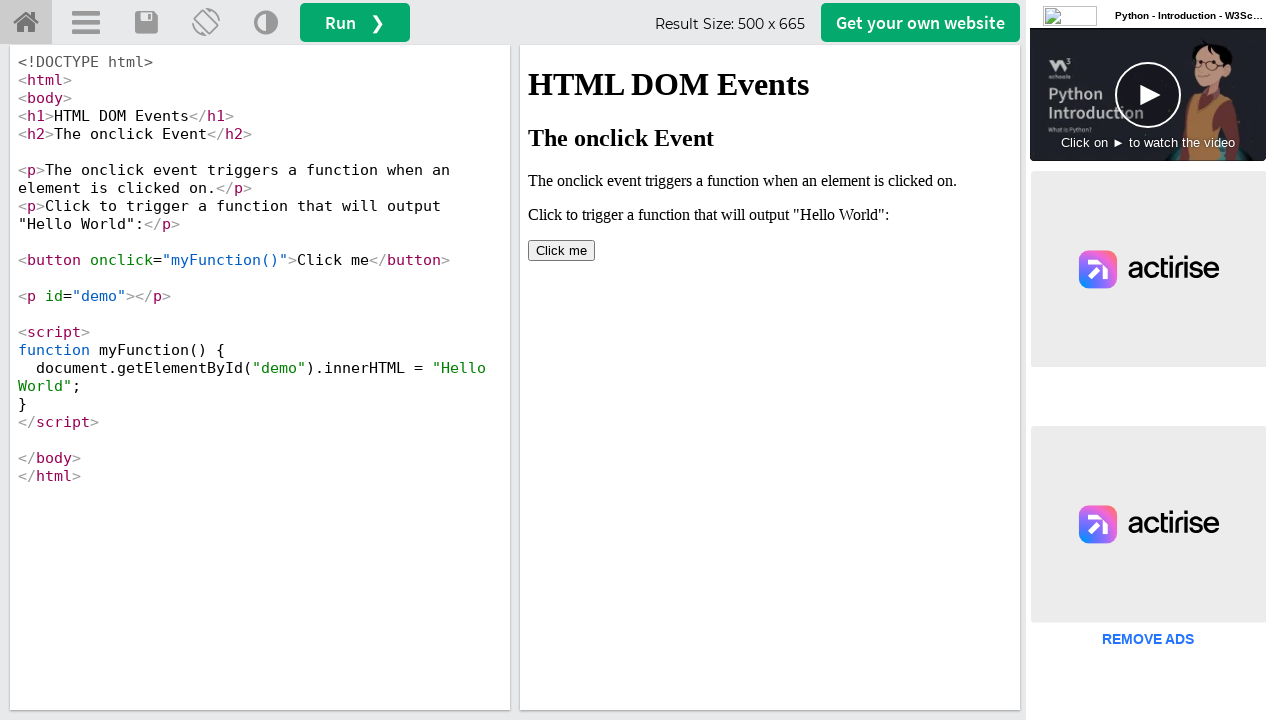

Waited 3000ms for iframe content to load
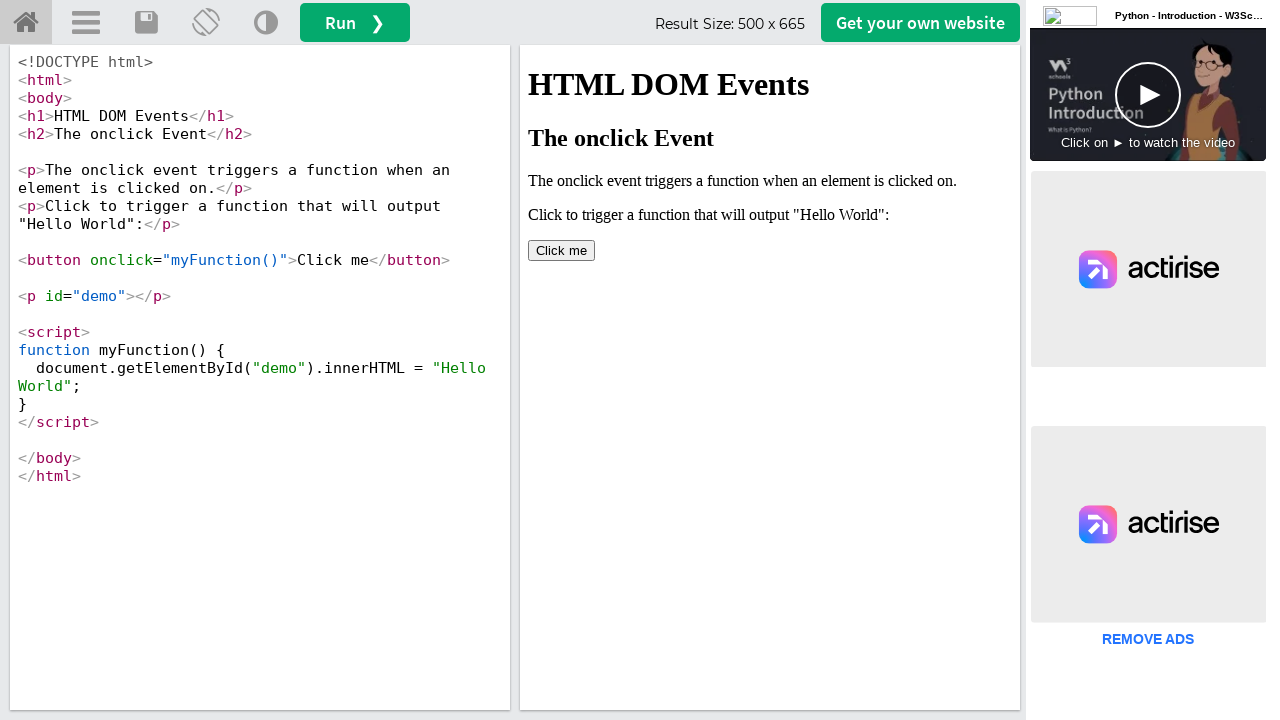

Clicked button with text 'Click me' inside iframe at (562, 250) on xpath=//*[text()='Click me']
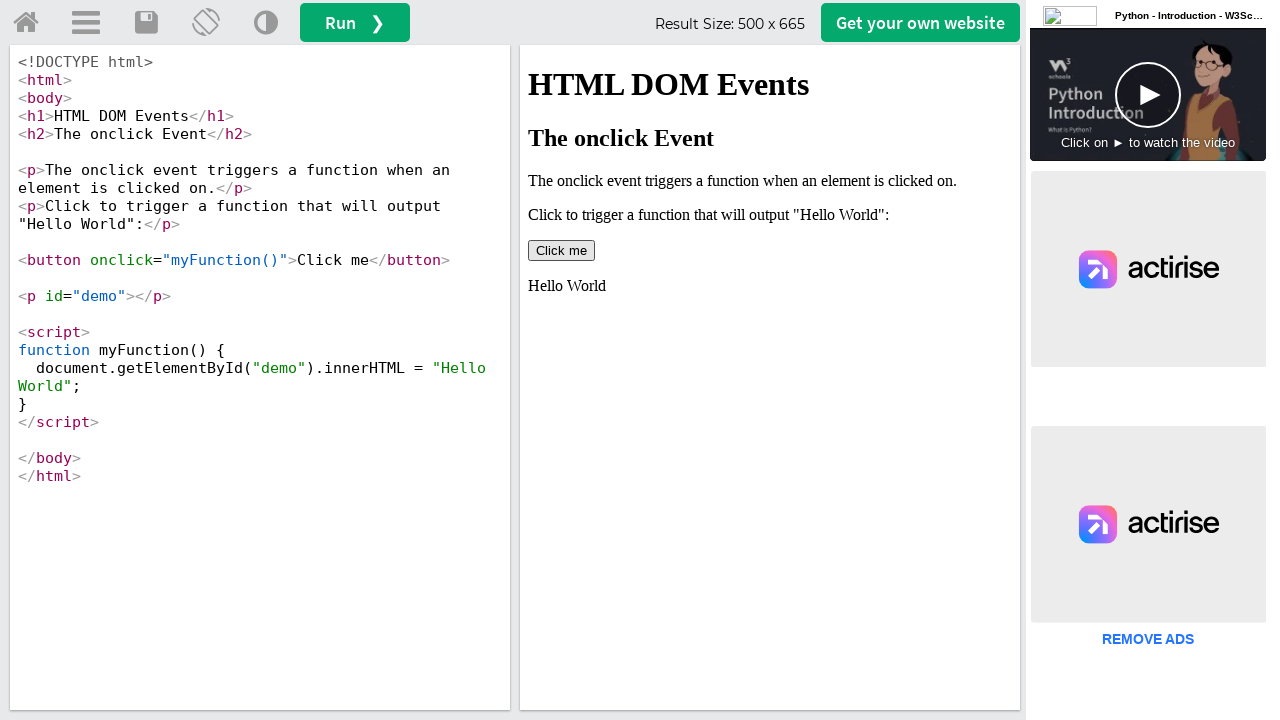

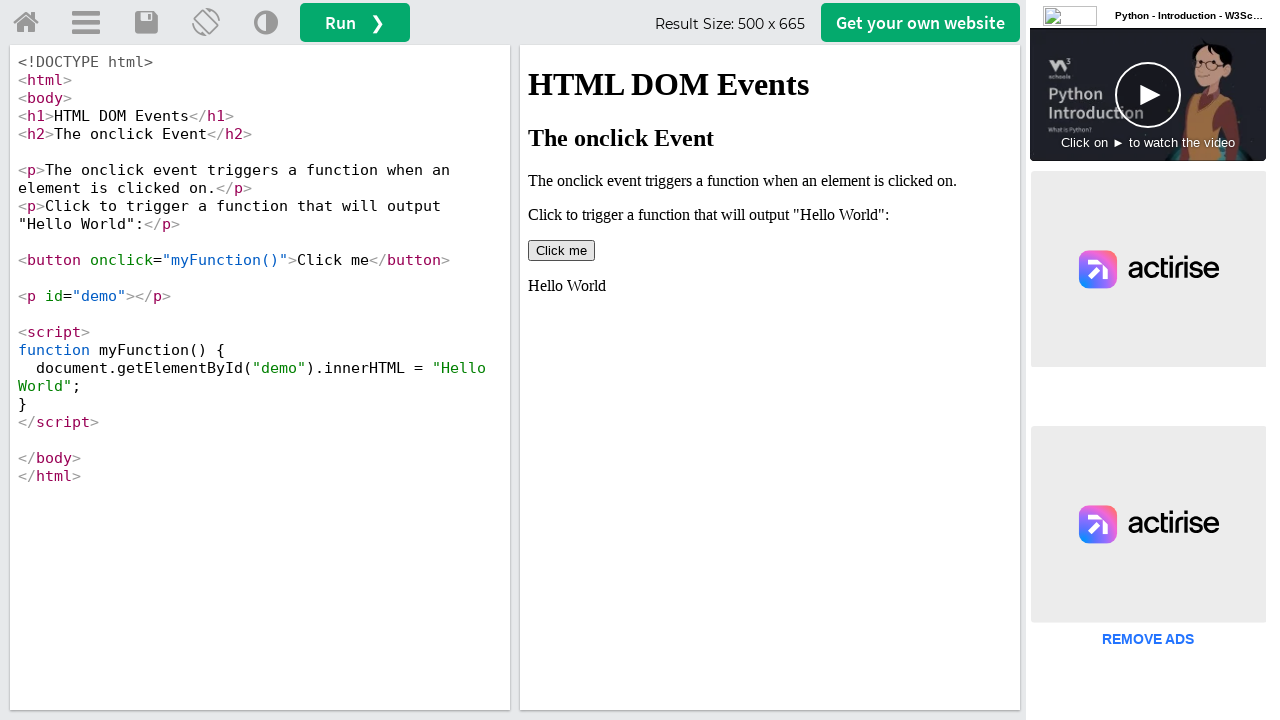